Tests confirm box by clicking confirm button and dismissing the alert, then verifying the cancel result.

Starting URL: https://demoqa.com/alerts

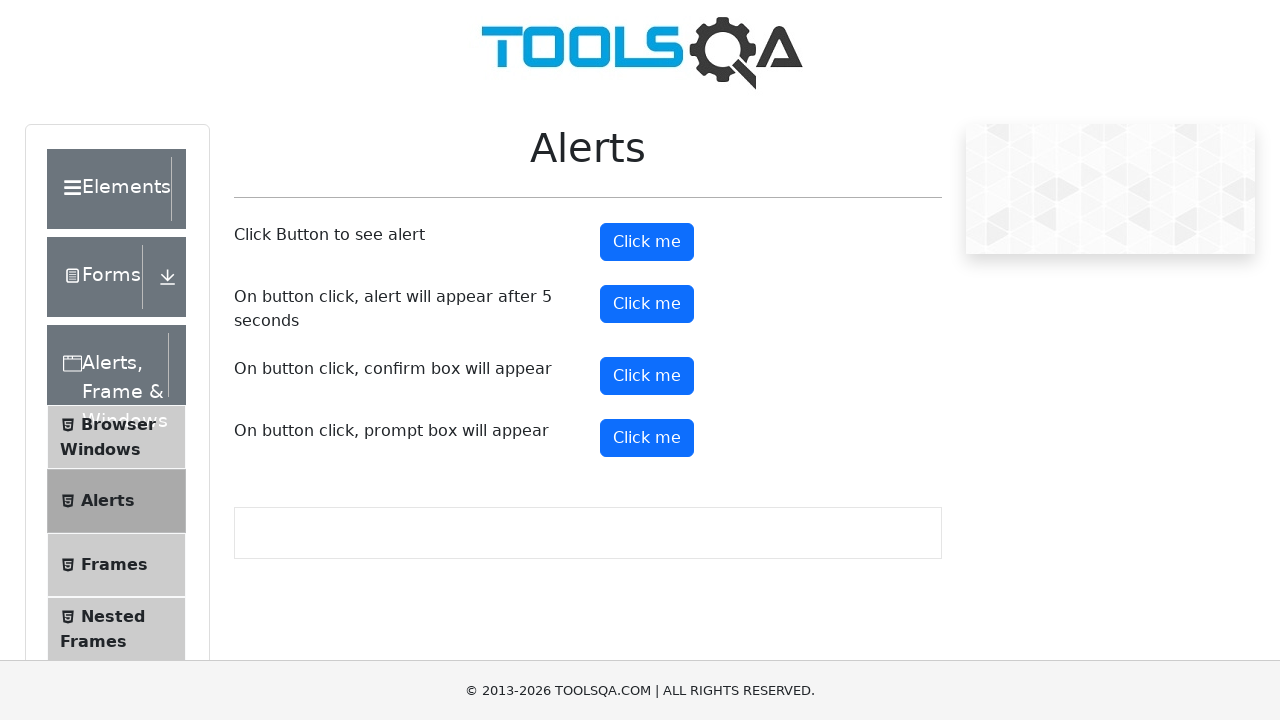

Set up dialog handler to dismiss alerts
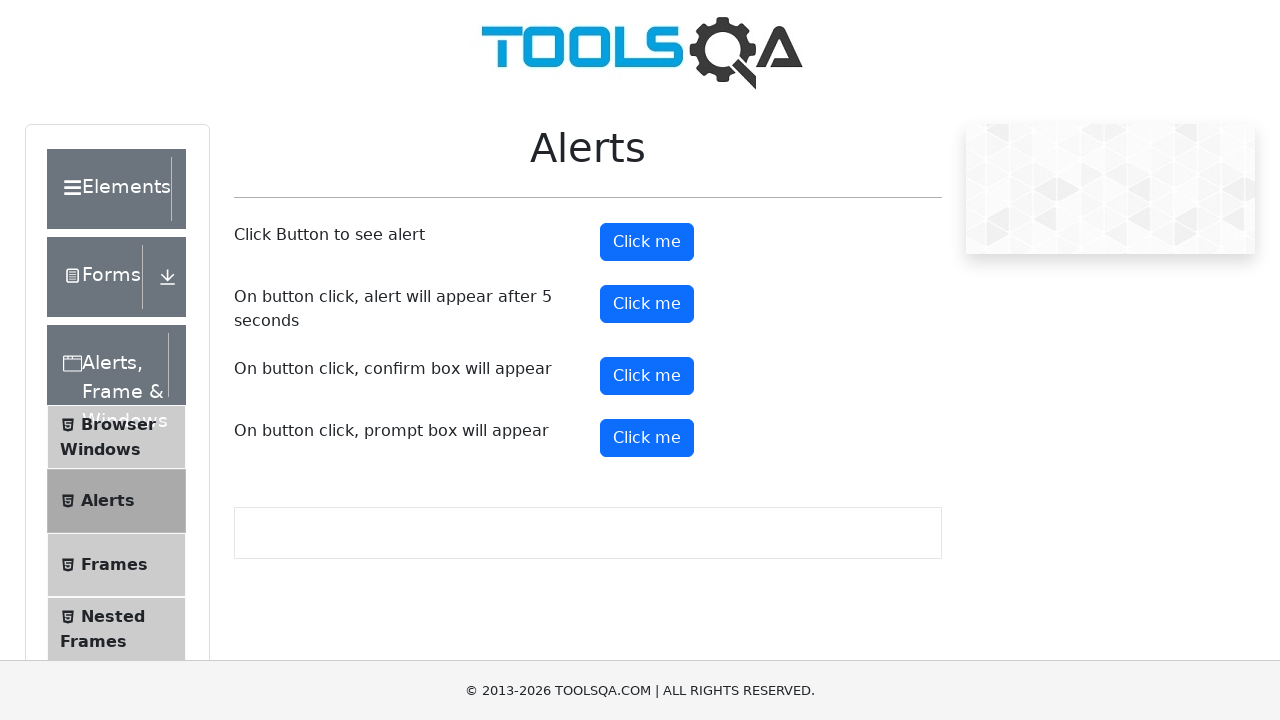

Clicked the confirm button at (647, 376) on #confirmButton
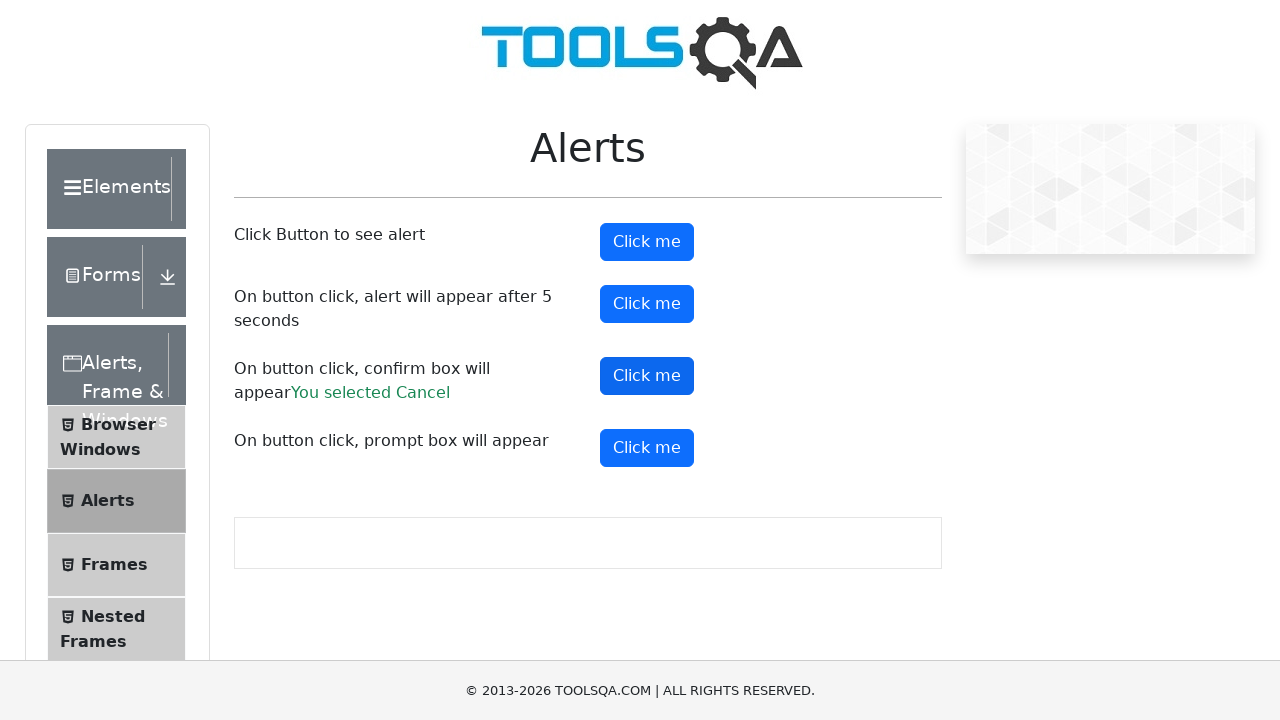

Confirm result message appeared after dismissing the alert
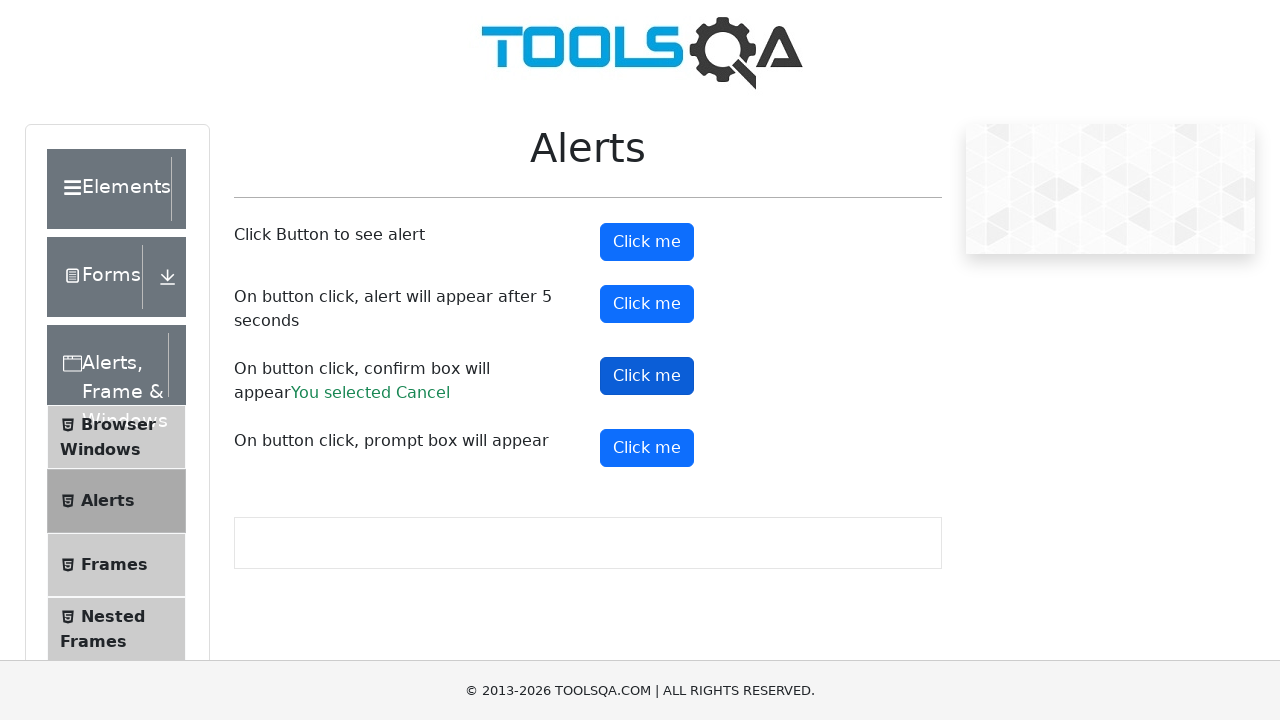

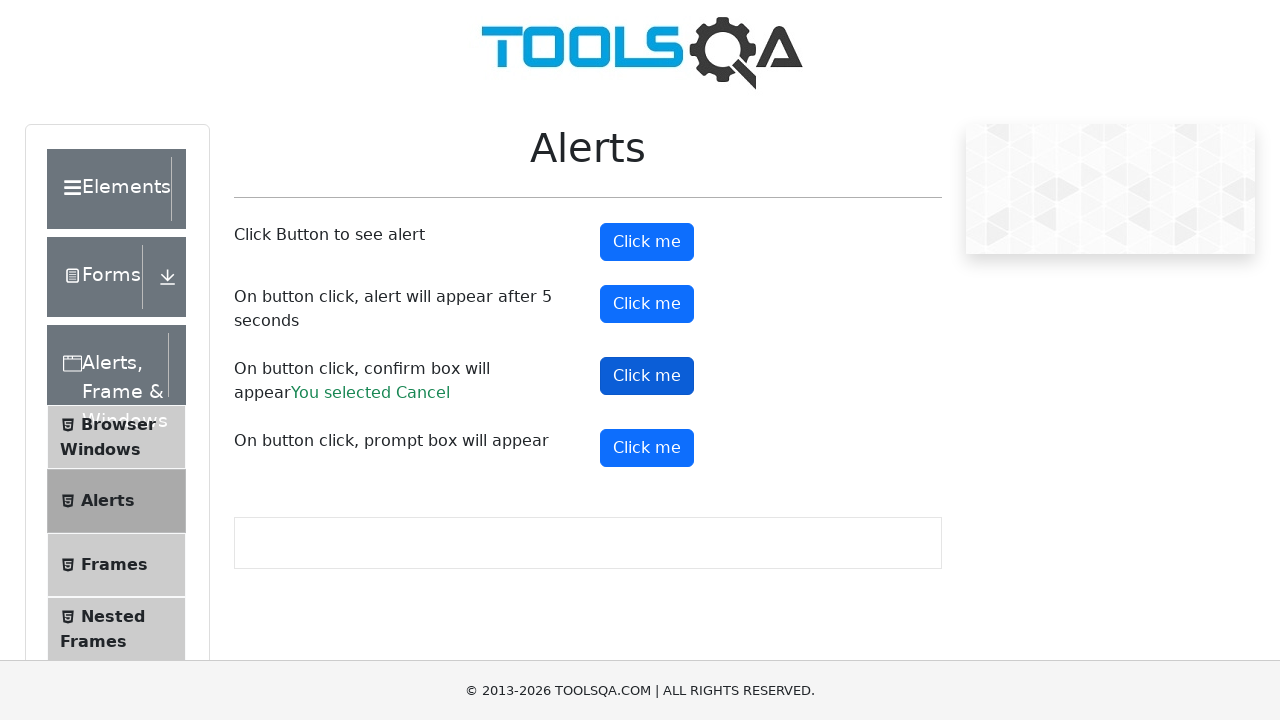